Tests link navigation by clicking on a homepage link and verifying the URL changes to the expected homepage

Starting URL: https://kristinek.github.io/site/examples/actions

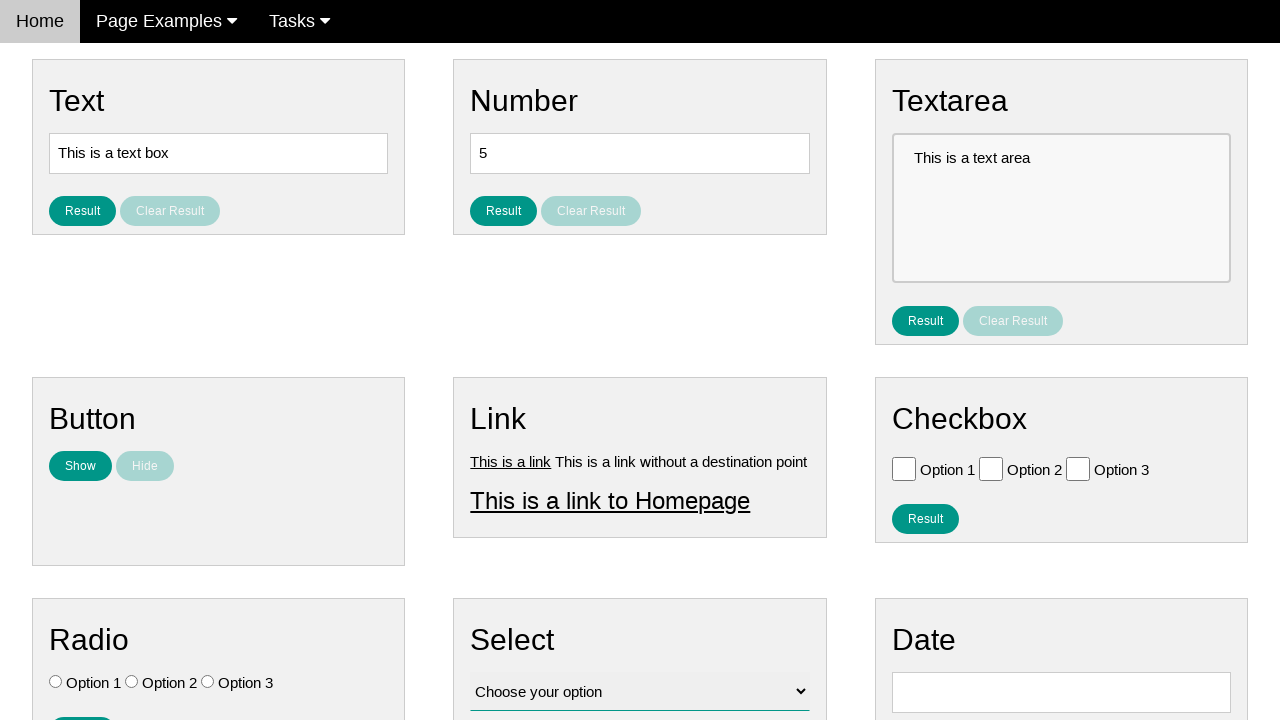

Clicked on the homepage link at (610, 500) on #homepage_link
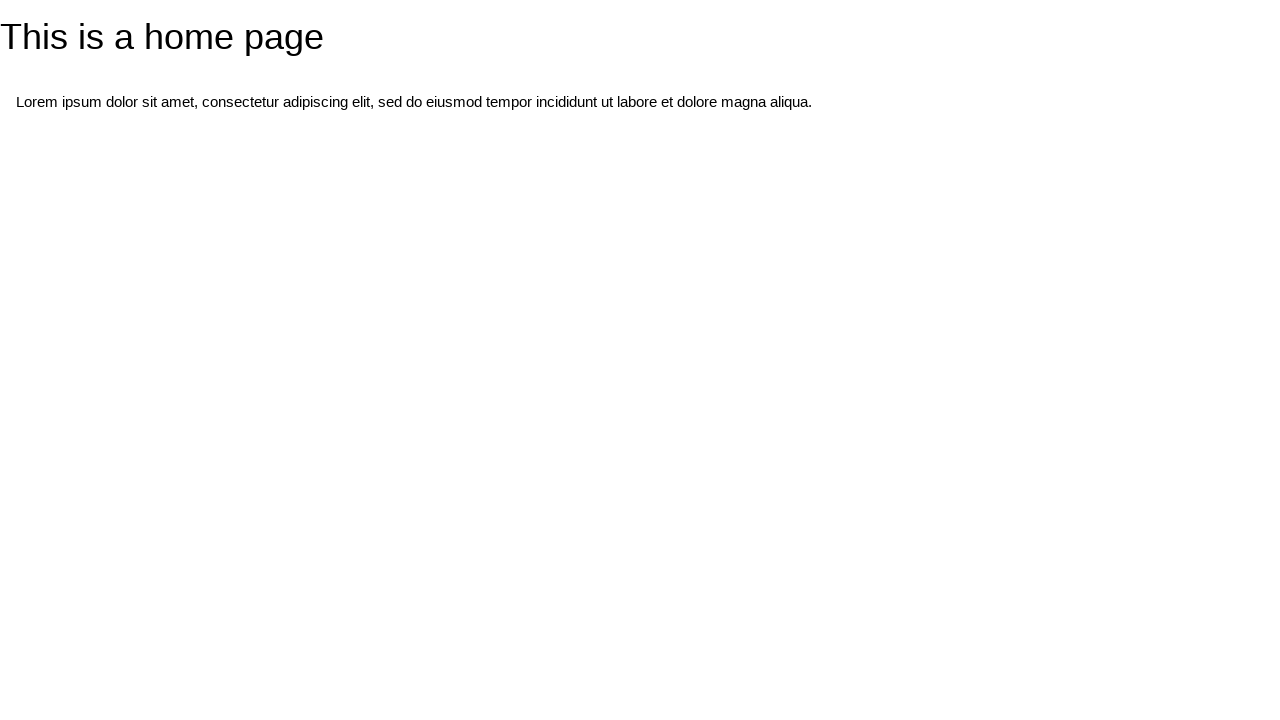

Verified navigation to homepage URL (https://kristinek.github.io/site/)
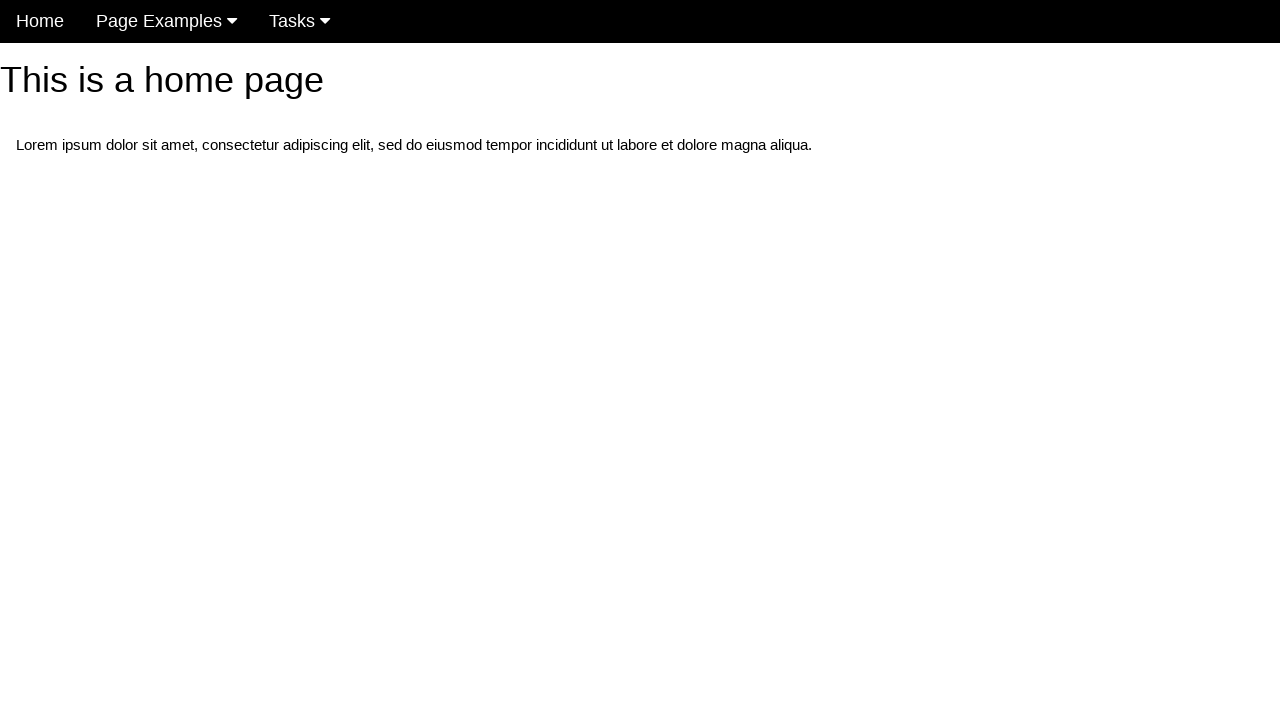

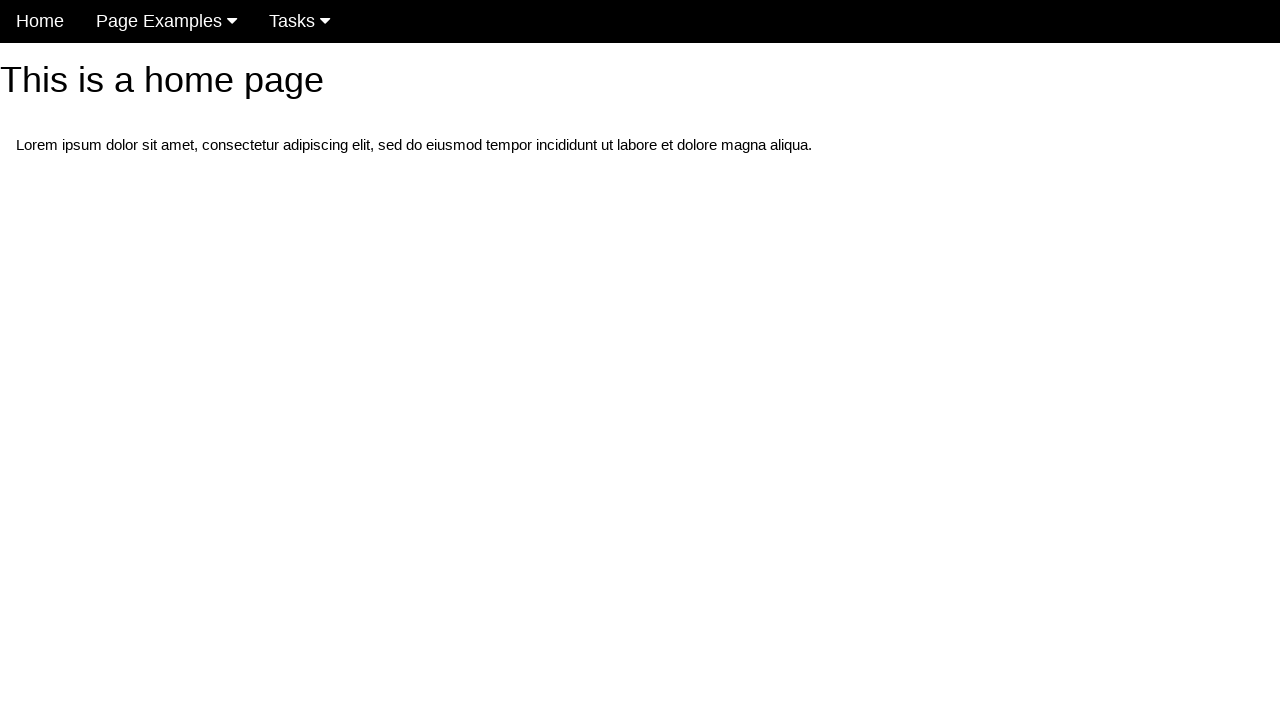